Navigates to W3Schools SQL tryit editor, executes a query, and verifies that the results table is displayed in an iframe

Starting URL: https://www.w3schools.com/mysql/trymysql.asp?filename=trysql_select_all

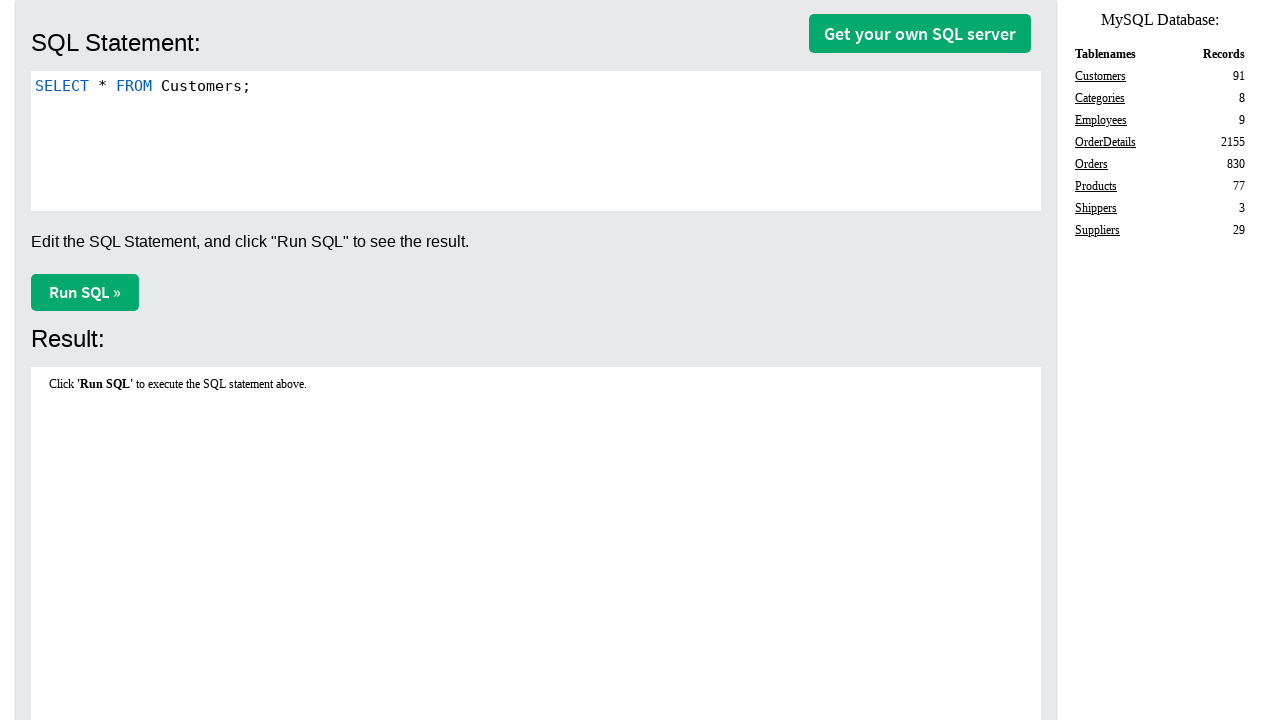

Clicked Run SQL button to execute the query at (85, 292) on button.ws-btn
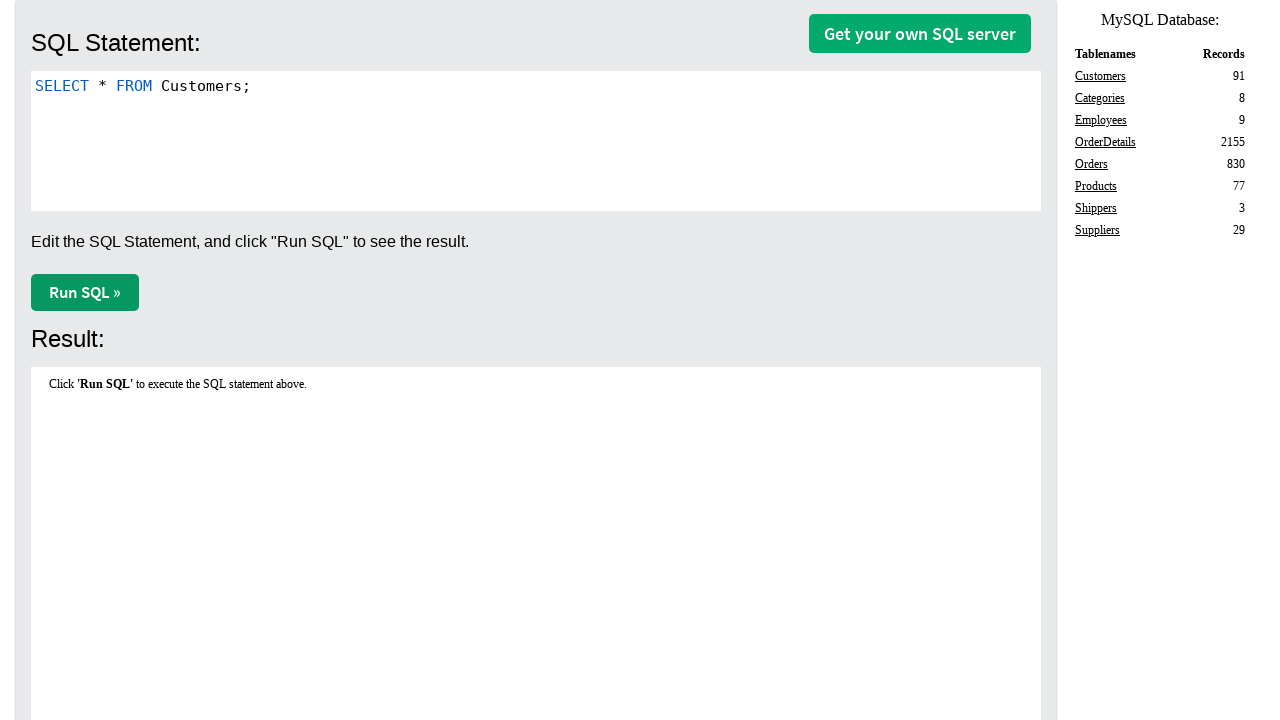

Results iframe loaded
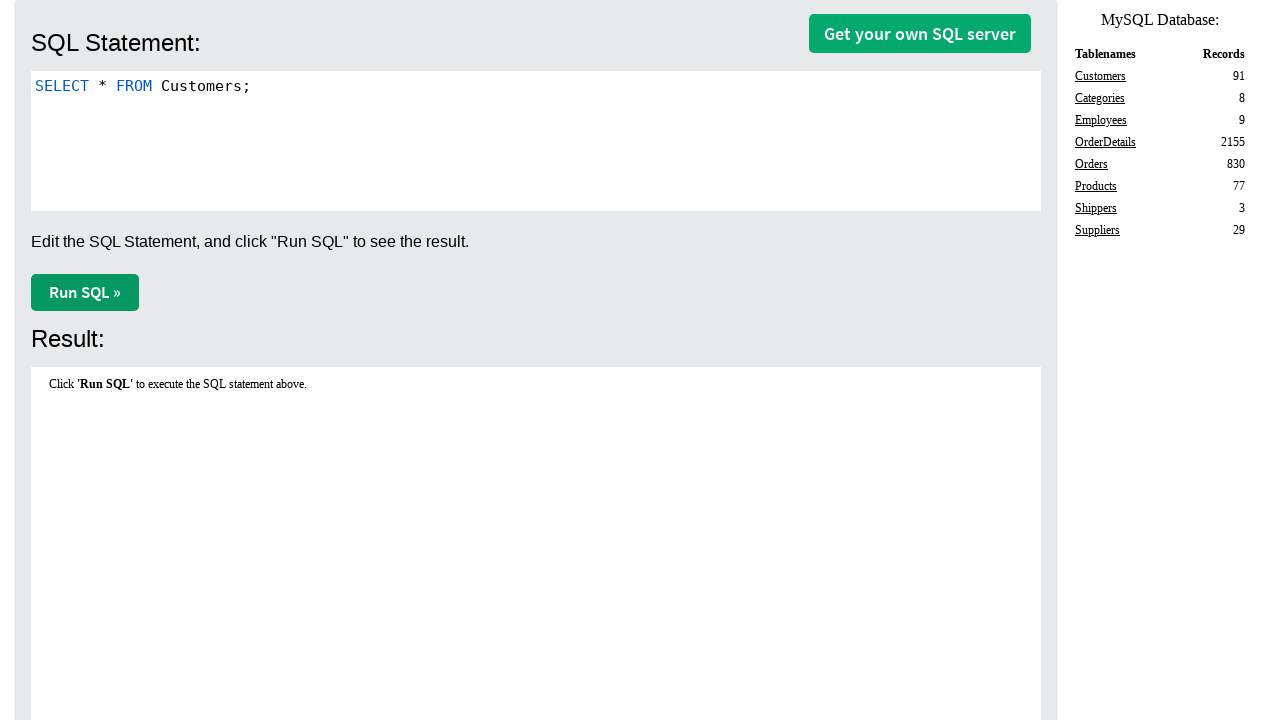

Located results iframe
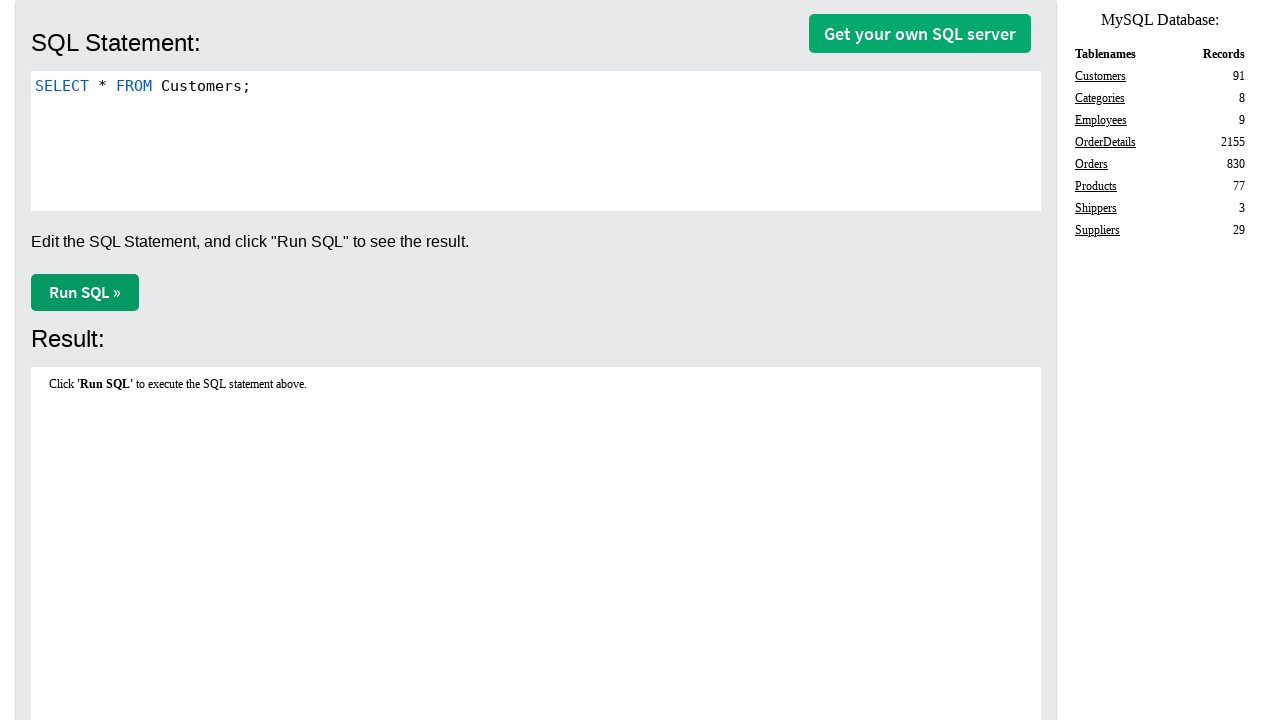

Results table is visible in the iframe
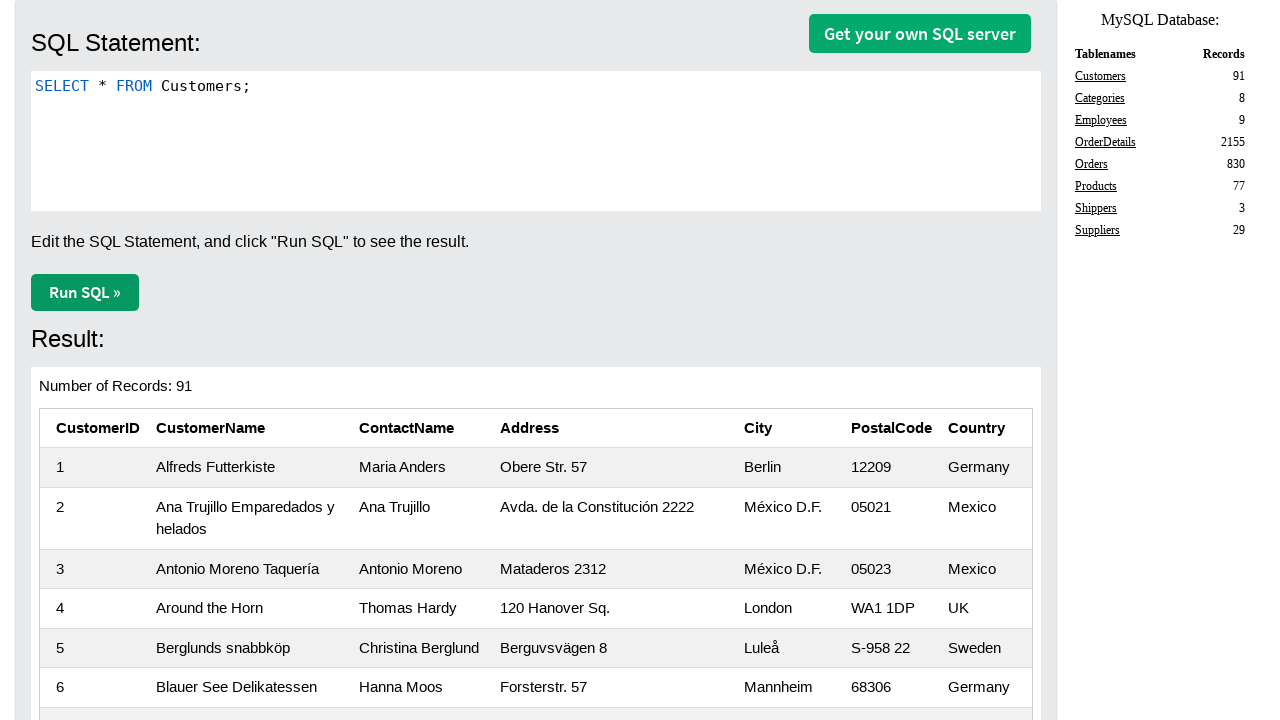

Verified that table rows are present in the results
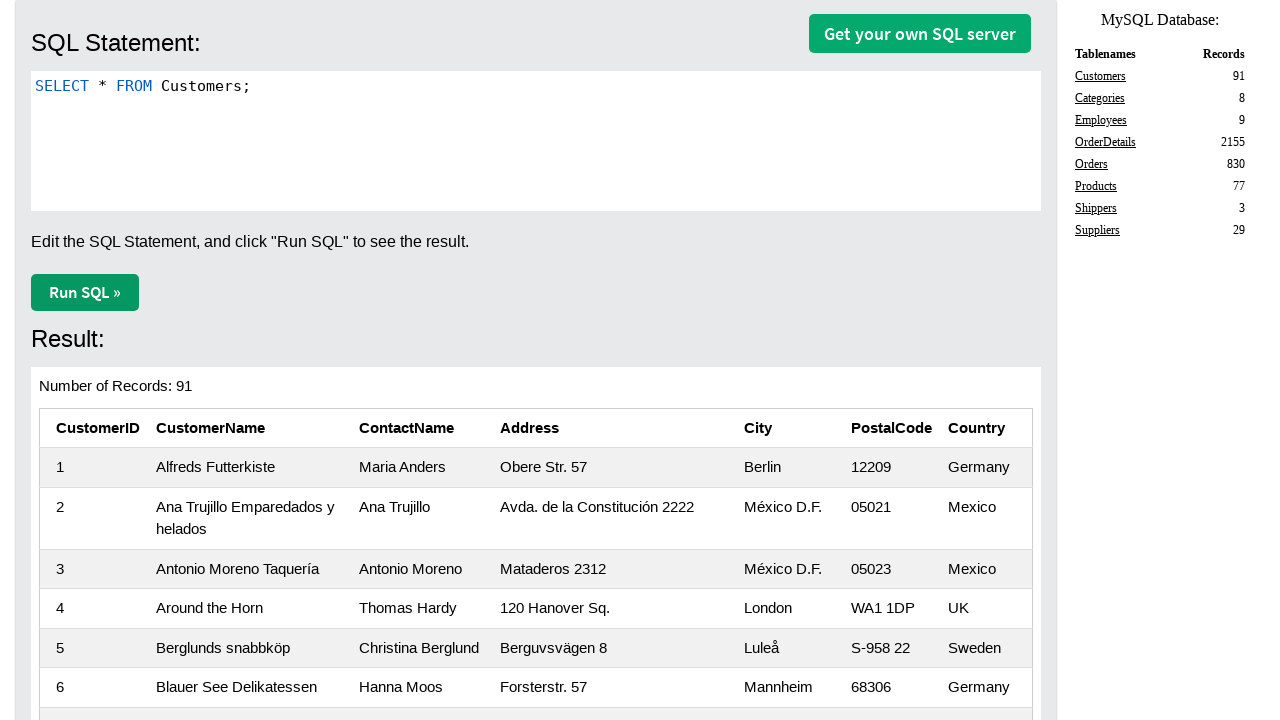

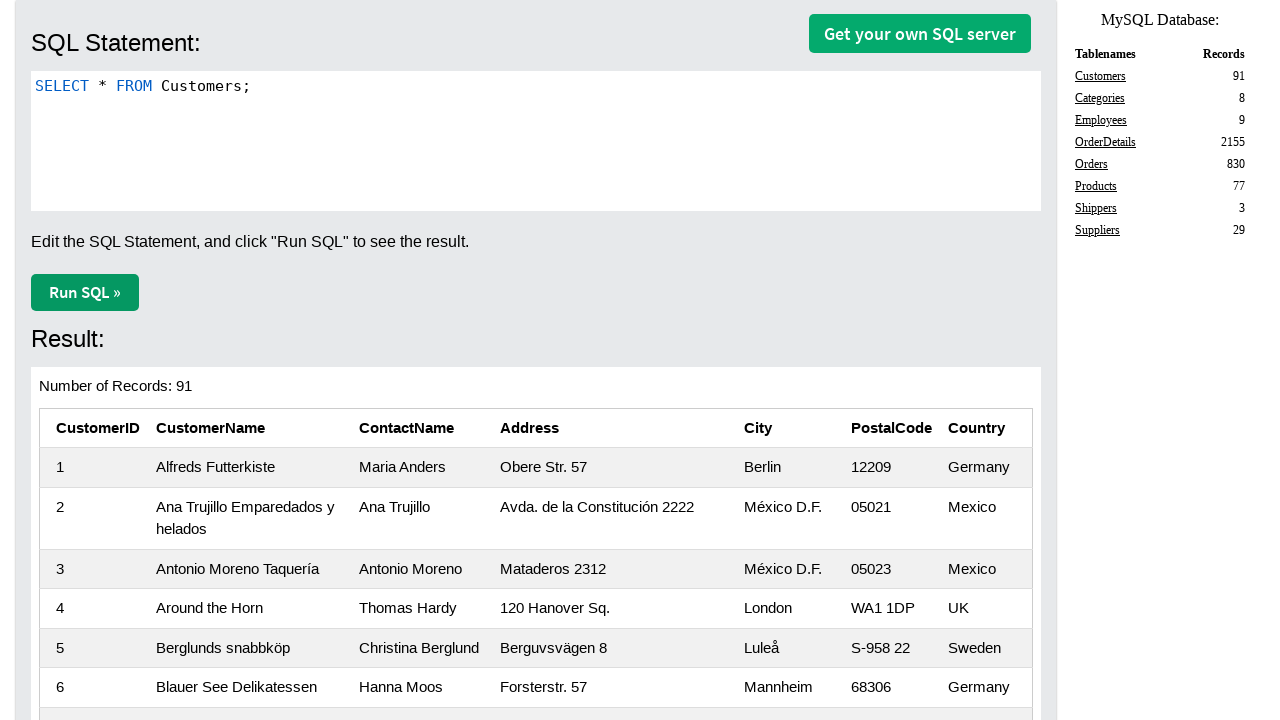